Tests hover functionality by hovering over an image element and verifying that hidden text content becomes visible, displaying "name: user1".

Starting URL: https://practice.expandtesting.com/hovers/

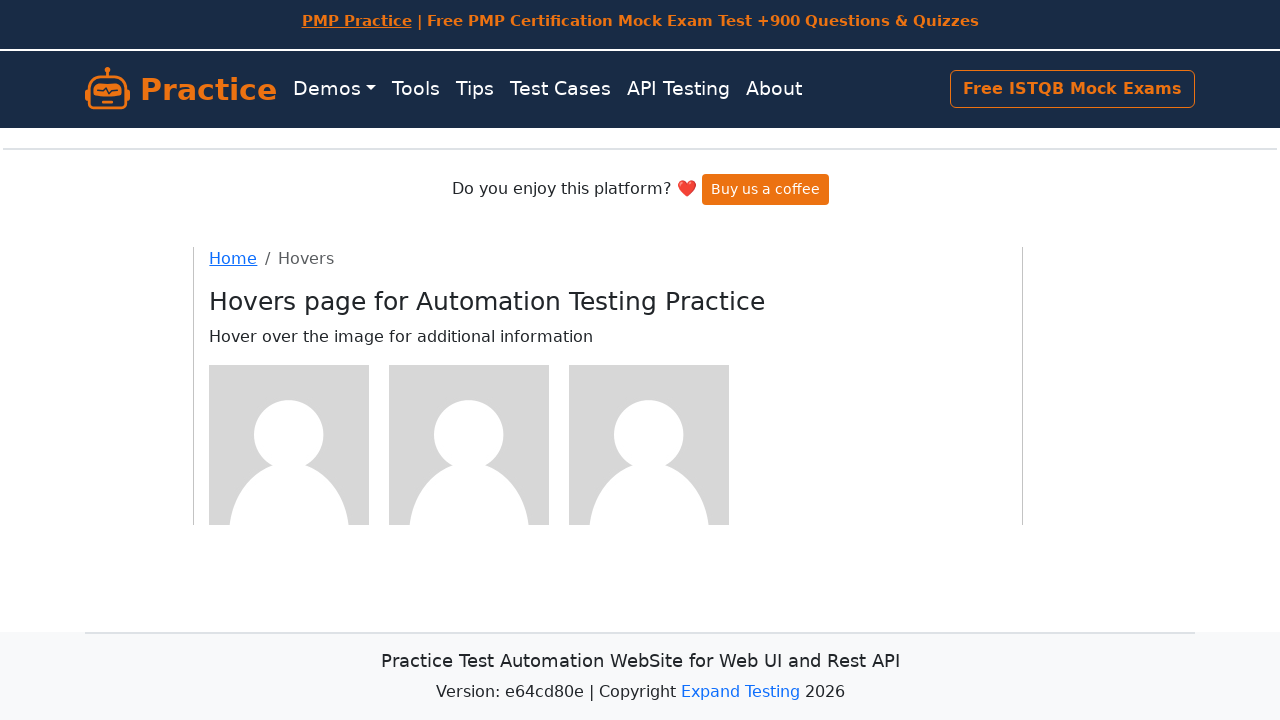

Hovered over the first image element in the container at (289, 444) on xpath=//div[@class='container']//div[1]//img[1]
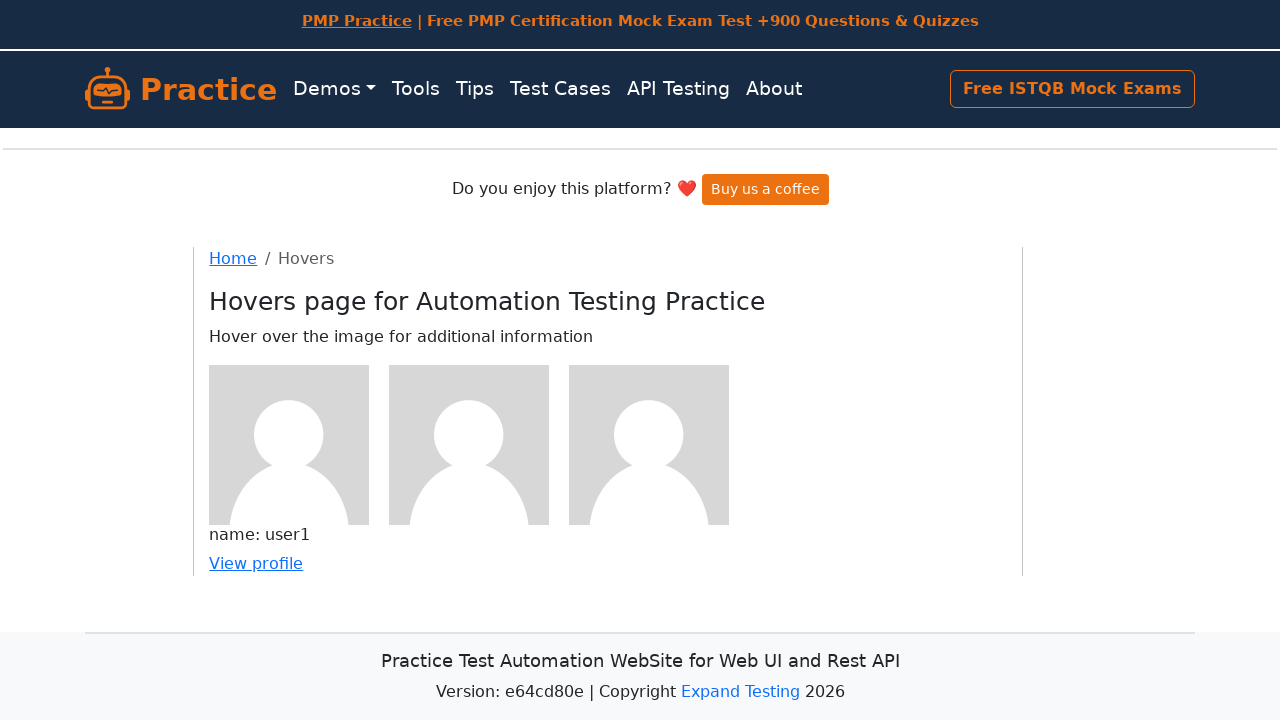

Retrieved text content from the hover element
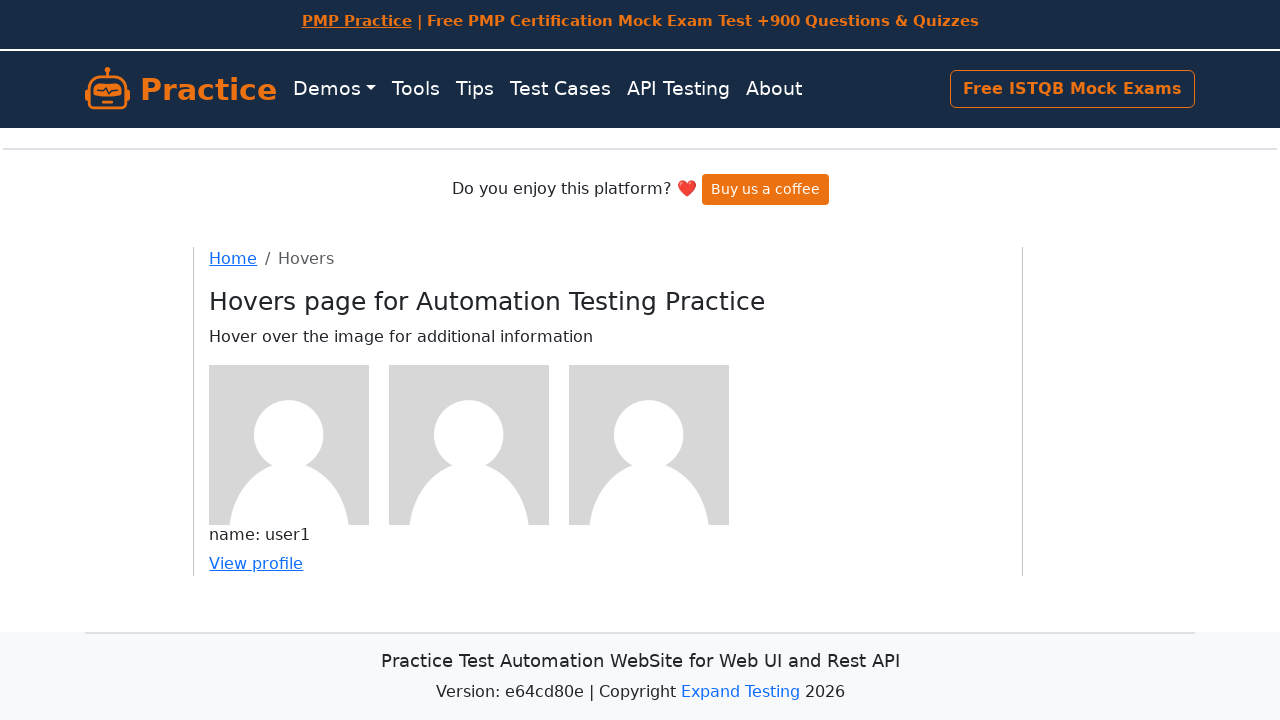

Verified that hidden text 'name: user1' is now visible after hovering
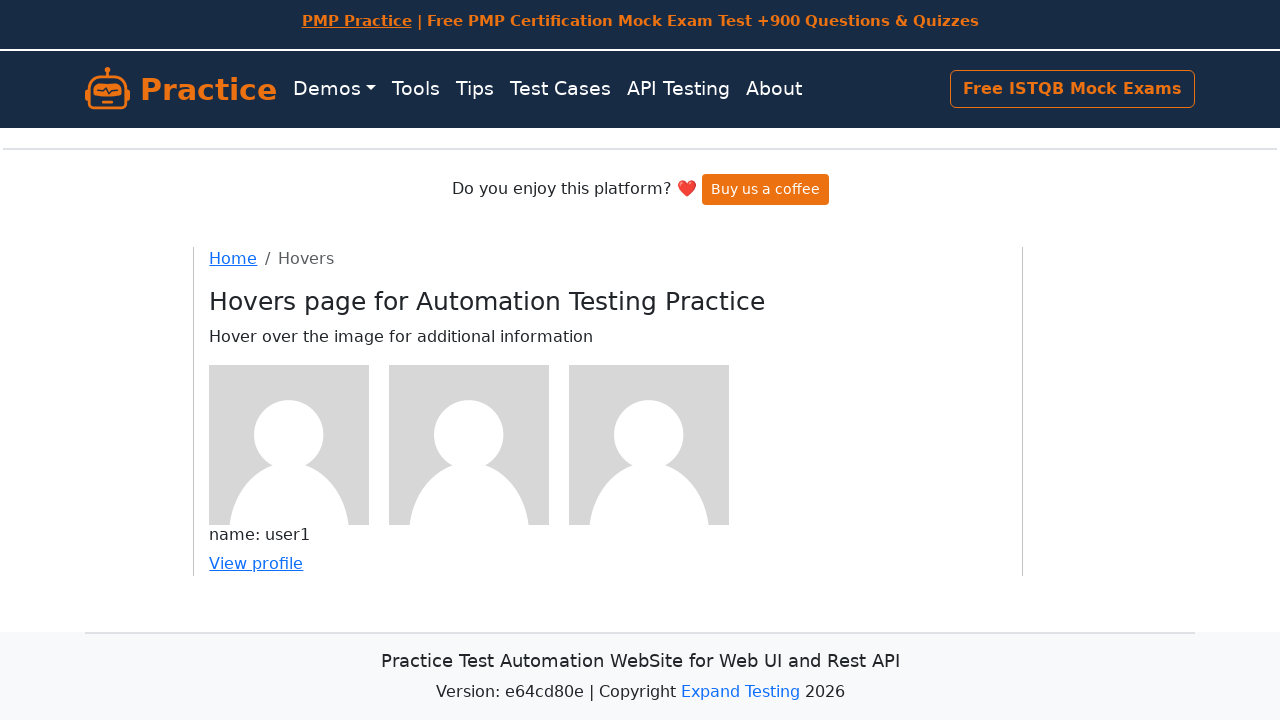

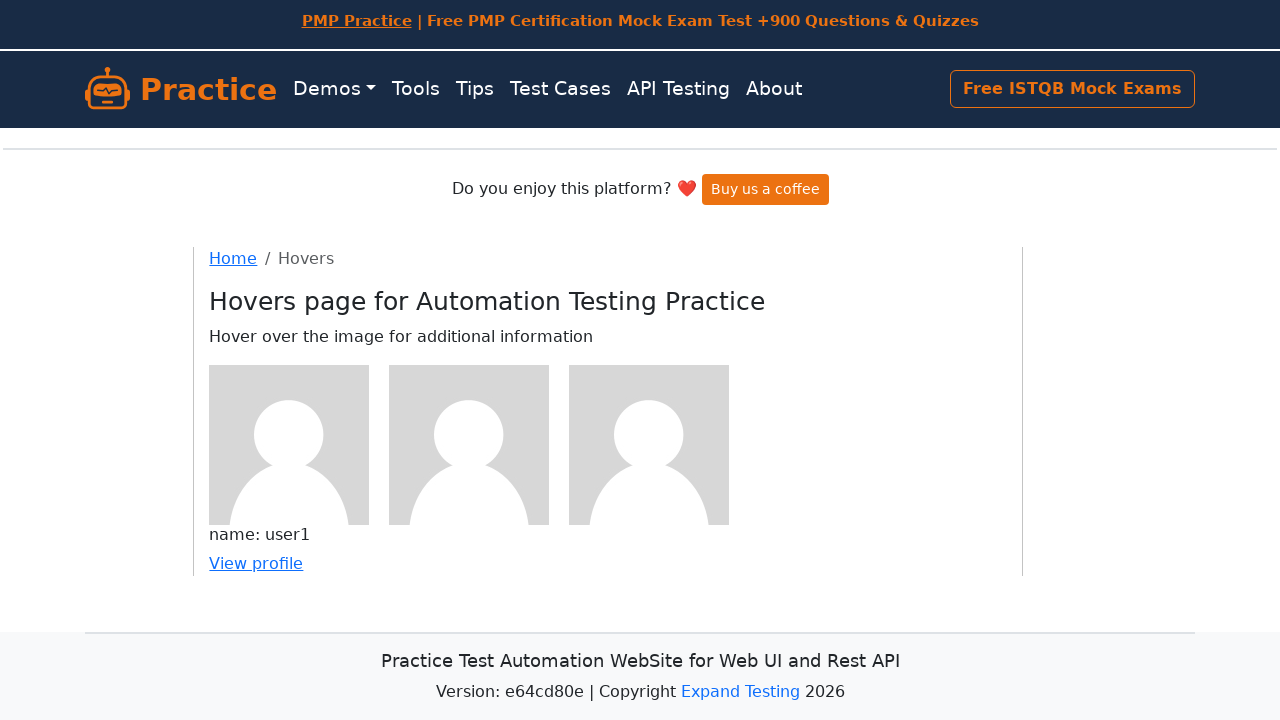